Tests an e-commerce flow by navigating to an Angular demo app, browsing products, selecting a Selenium product, and adding it to the cart.

Starting URL: https://rahulshettyacademy.com/angularAppdemo/

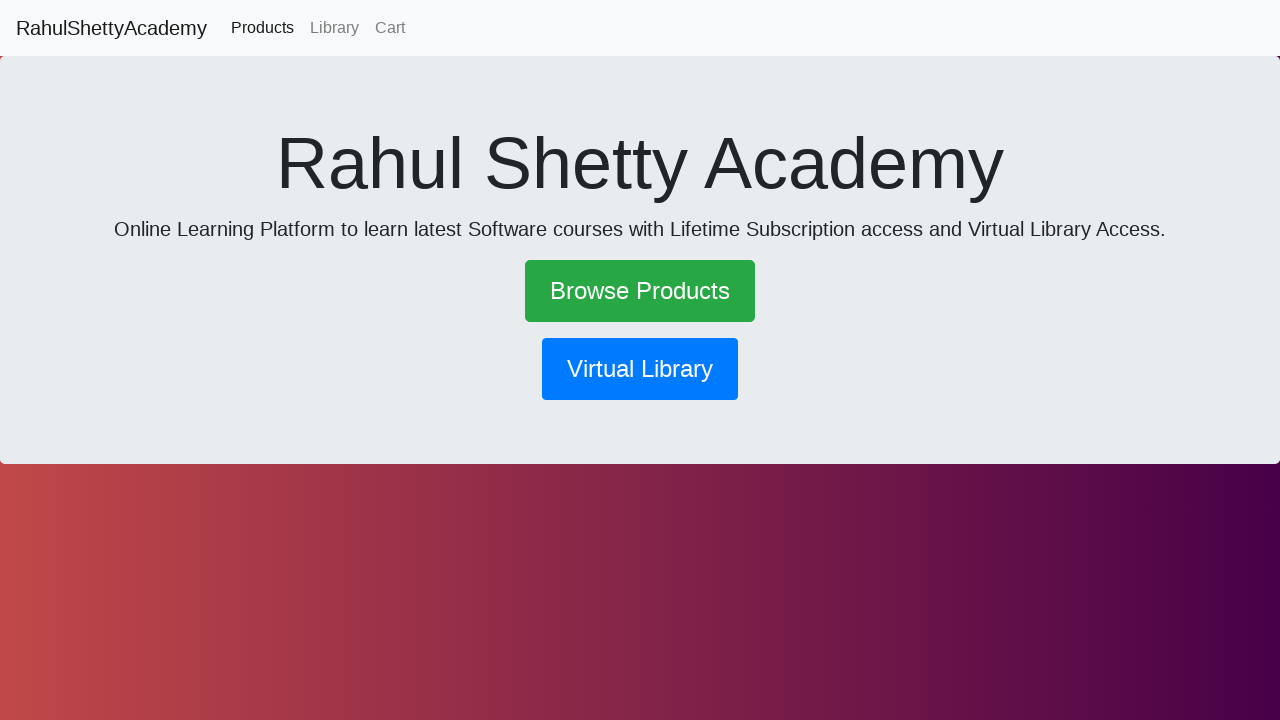

Clicked 'Browse Products' link at (640, 291) on text=Browse Products
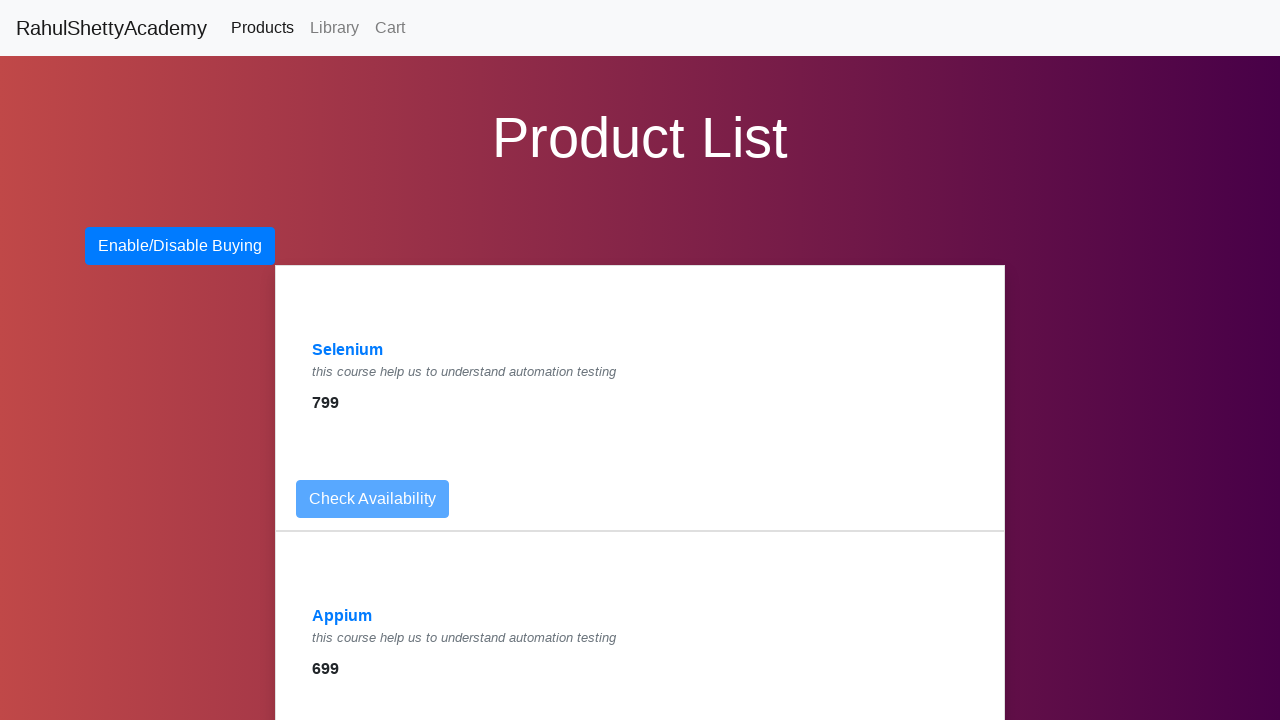

Clicked 'Selenium' product at (348, 350) on text=Selenium
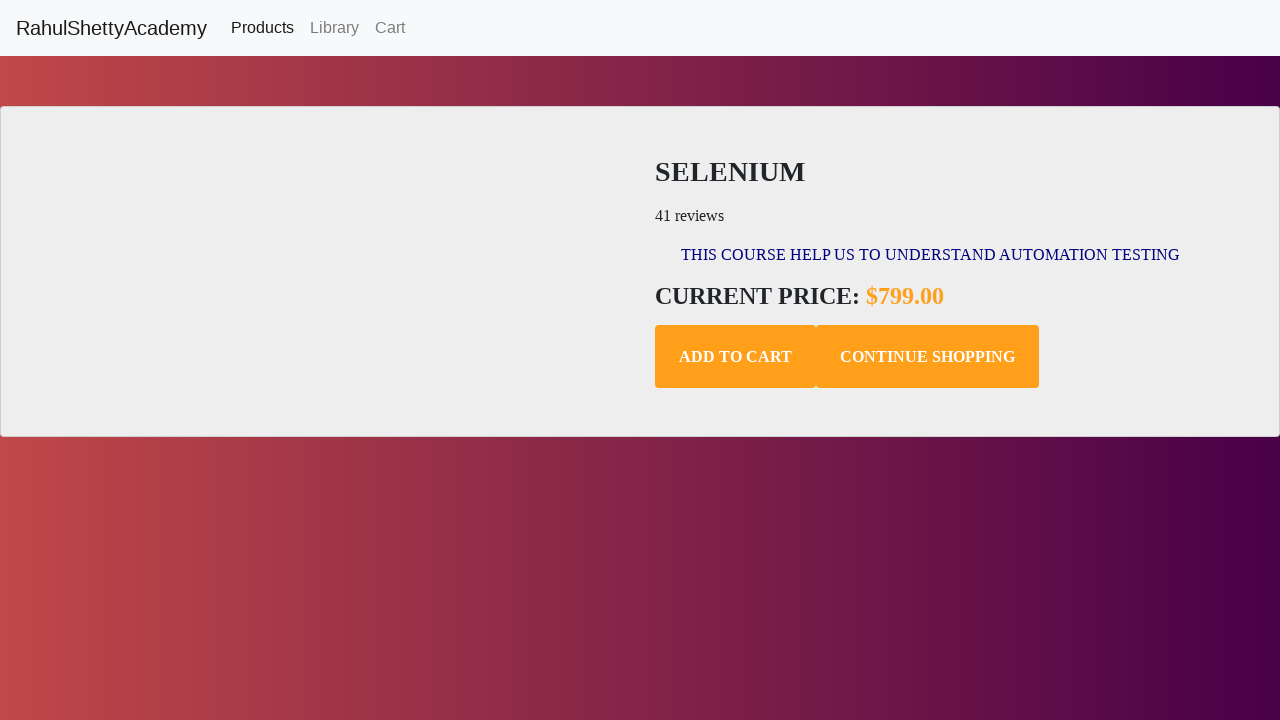

Clicked 'Add to Cart' button at (736, 357) on .add-to-cart
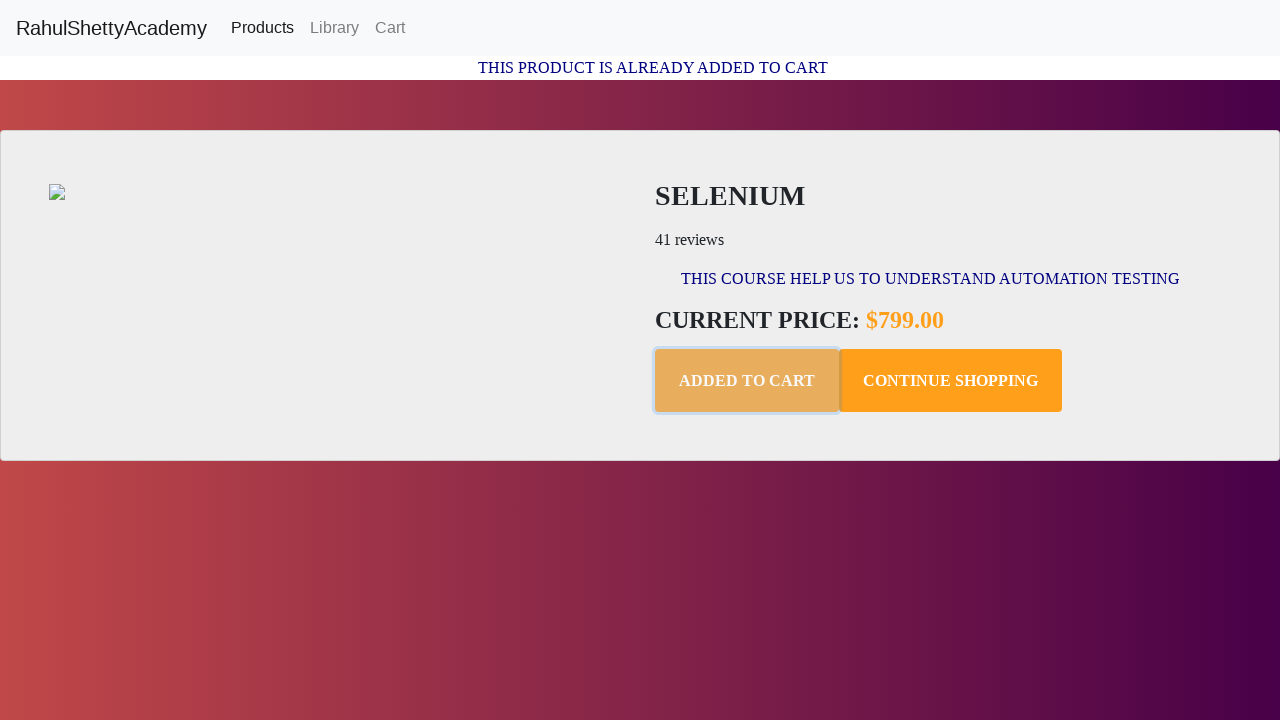

Confirmation message appeared
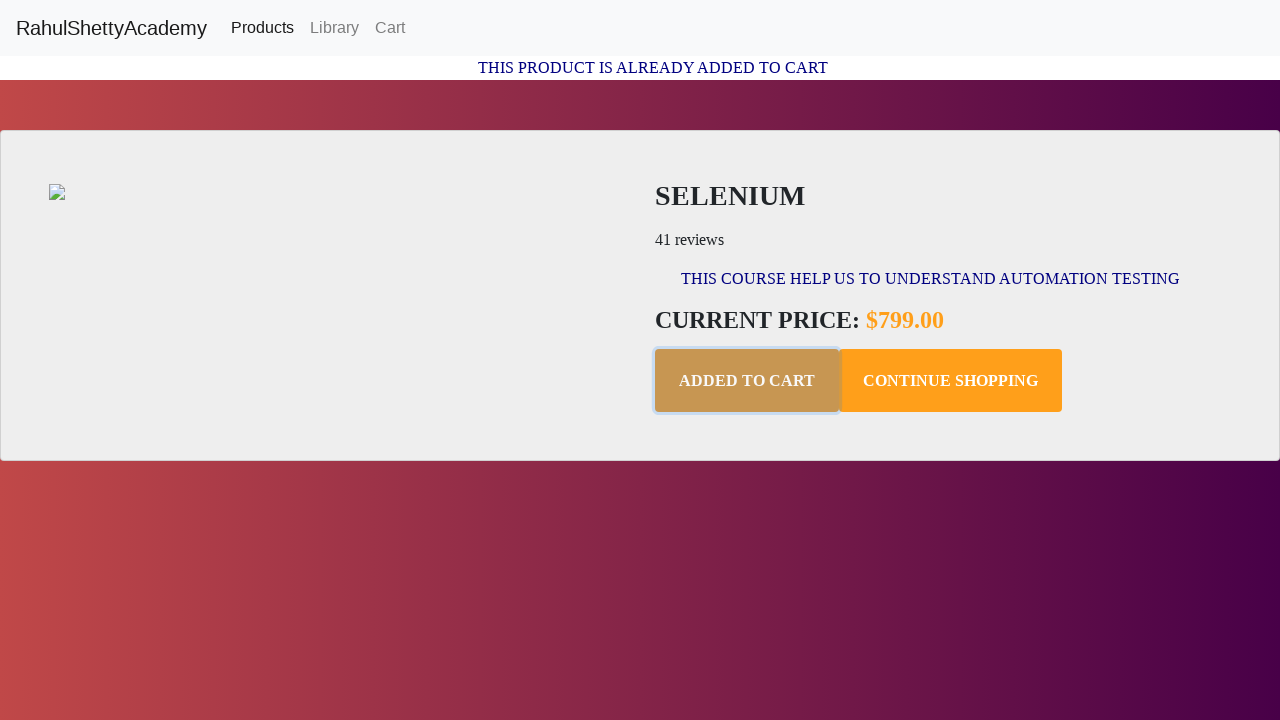

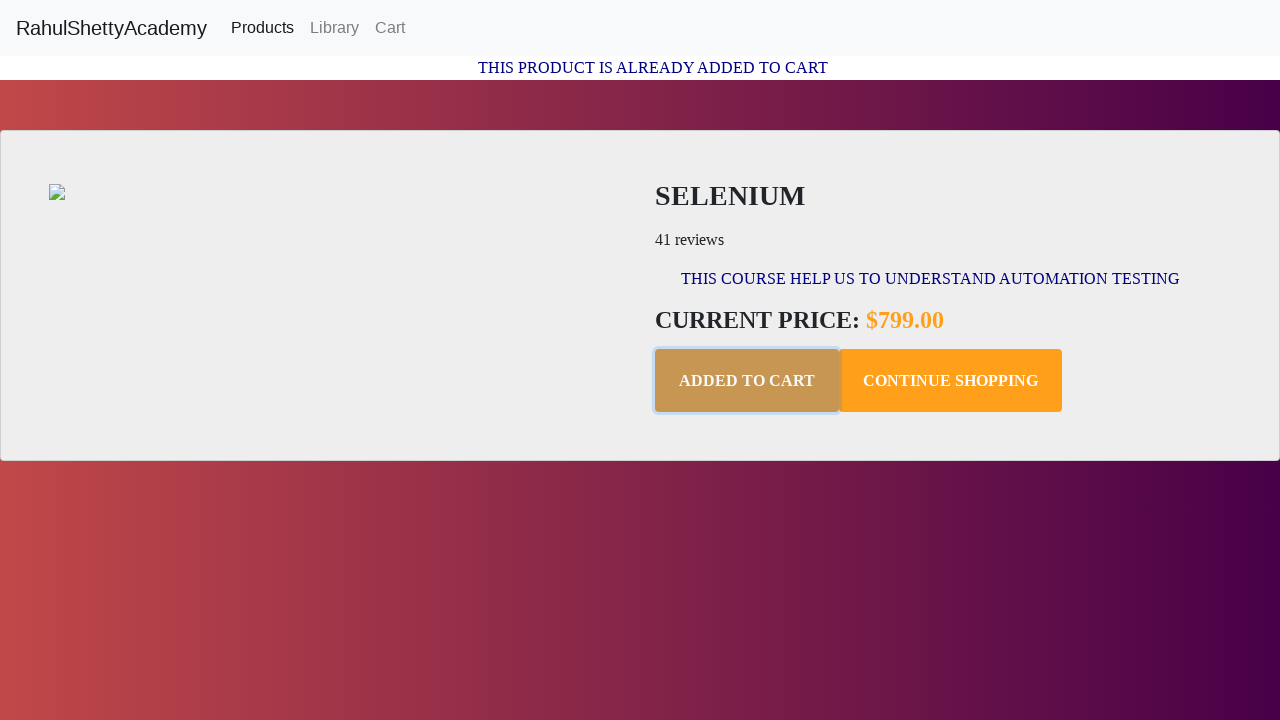